Tests the SpiceJet flight booking form by clicking on the origin/destination input field and entering an airport code (BLR for Bangalore)

Starting URL: https://www.spicejet.com/

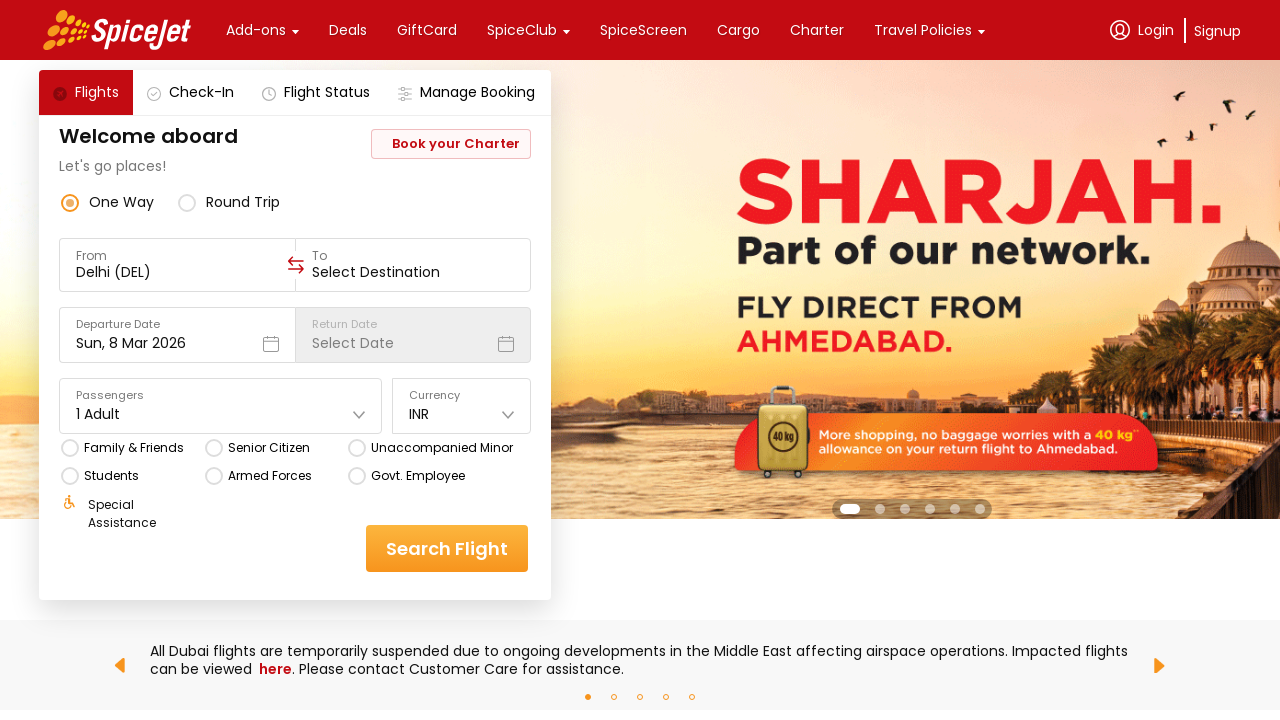

Navigated to SpiceJet website
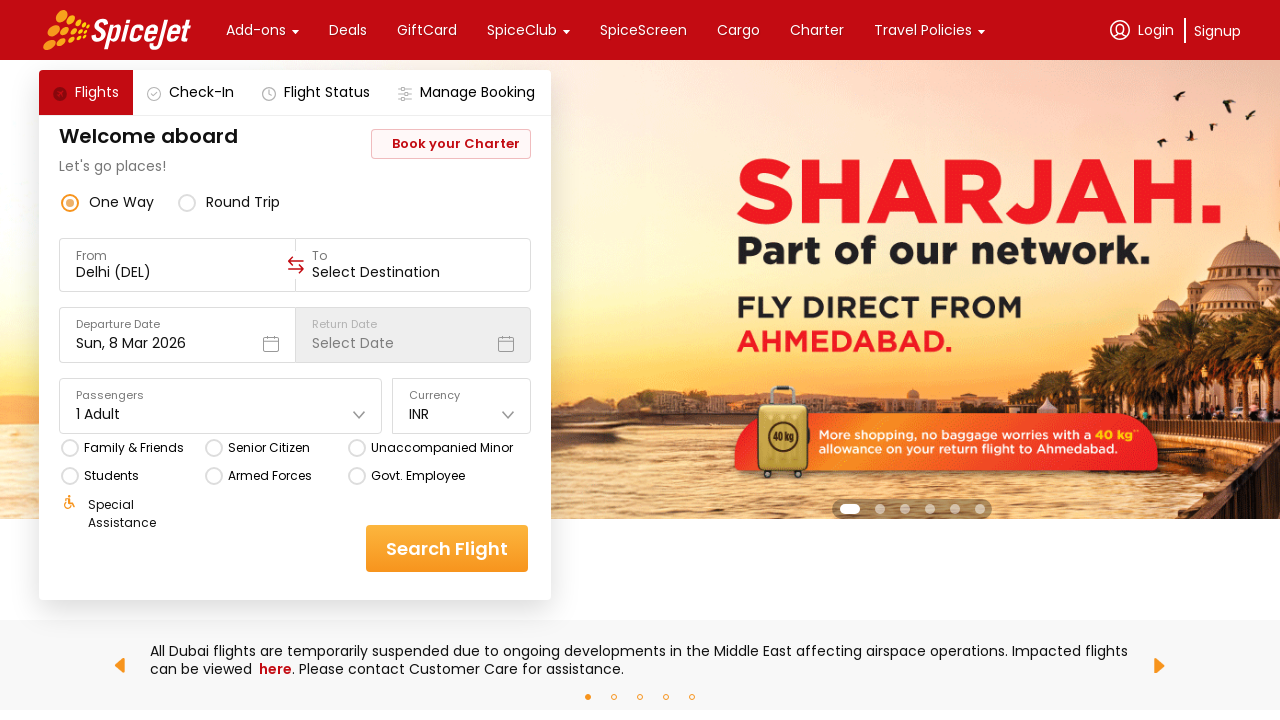

Clicked on origin/destination input field at (178, 272) on xpath=//div[@data-testid='to-testID-origin']/div/div/input
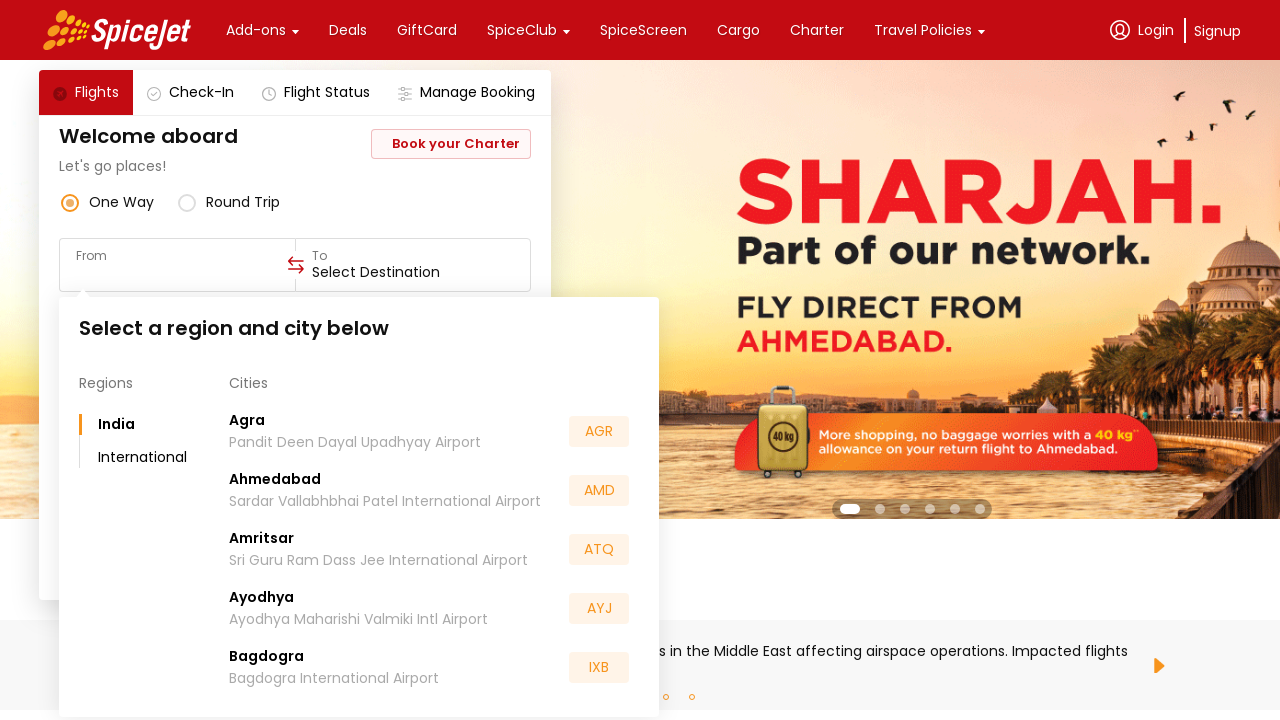

Entered airport code 'BLR' (Bangalore) in origin field on xpath=//div[@data-testid='to-testID-origin']/div/div/input
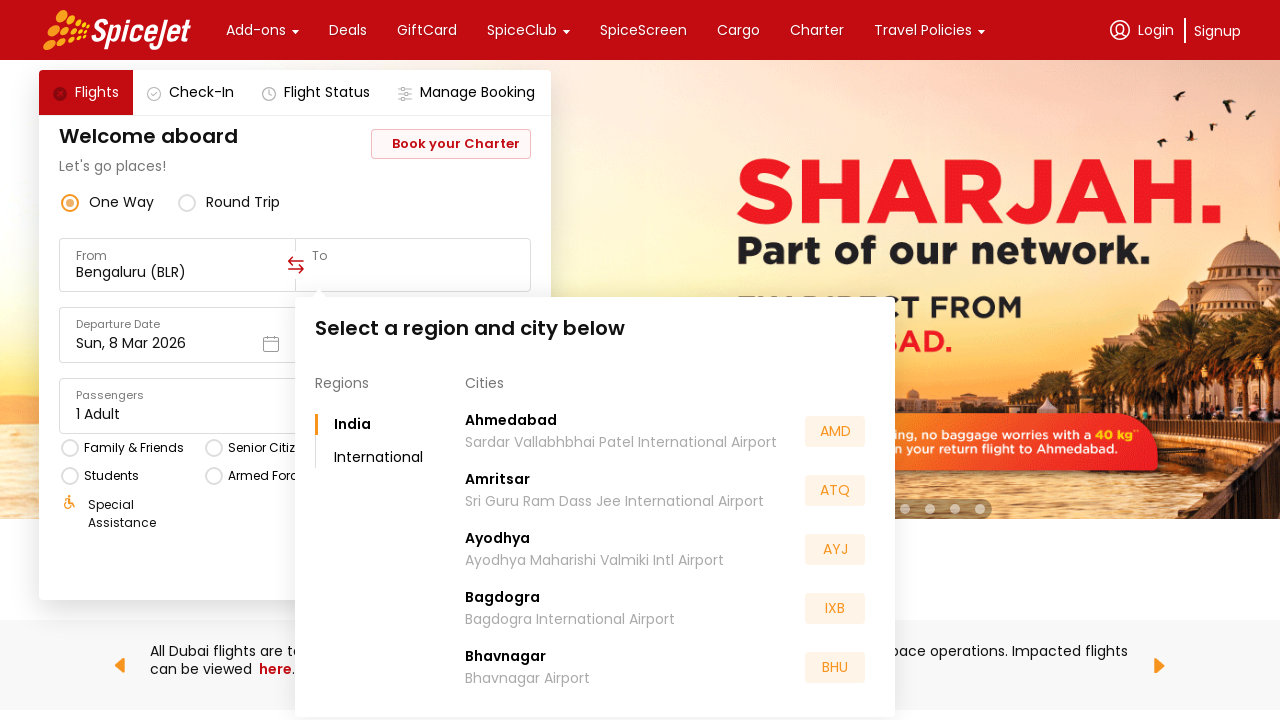

Waited for dropdown suggestions to appear
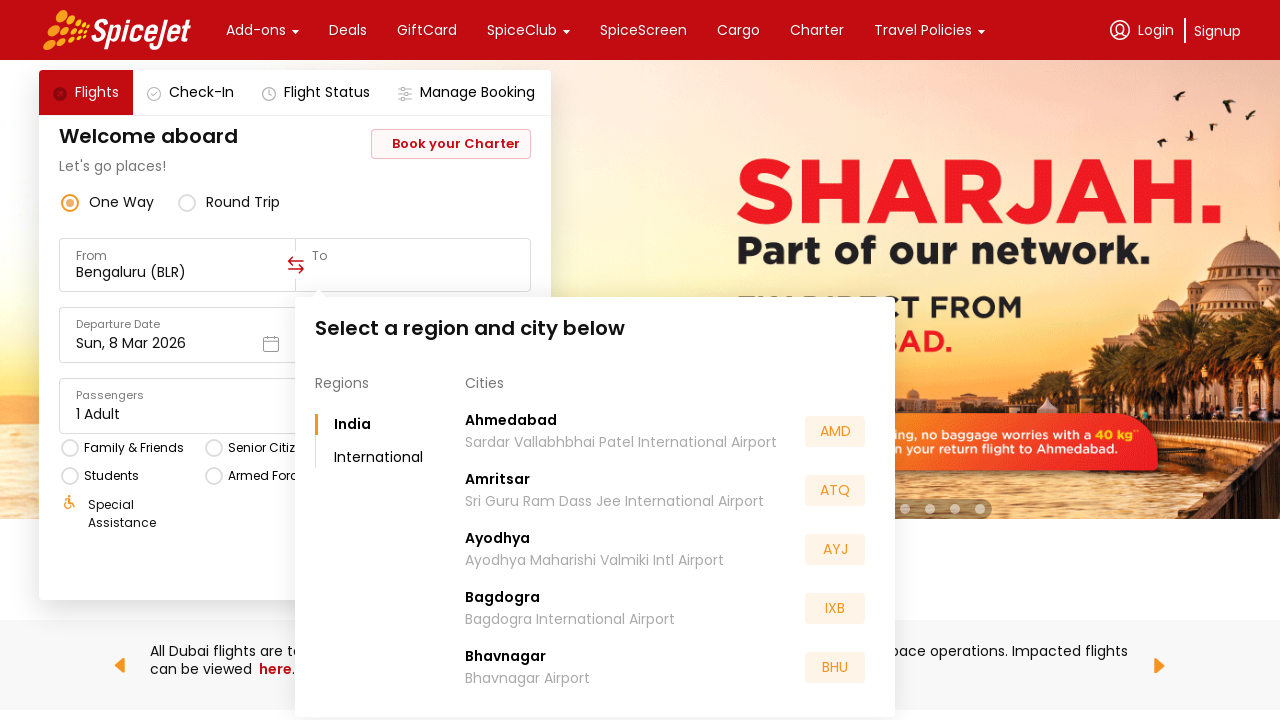

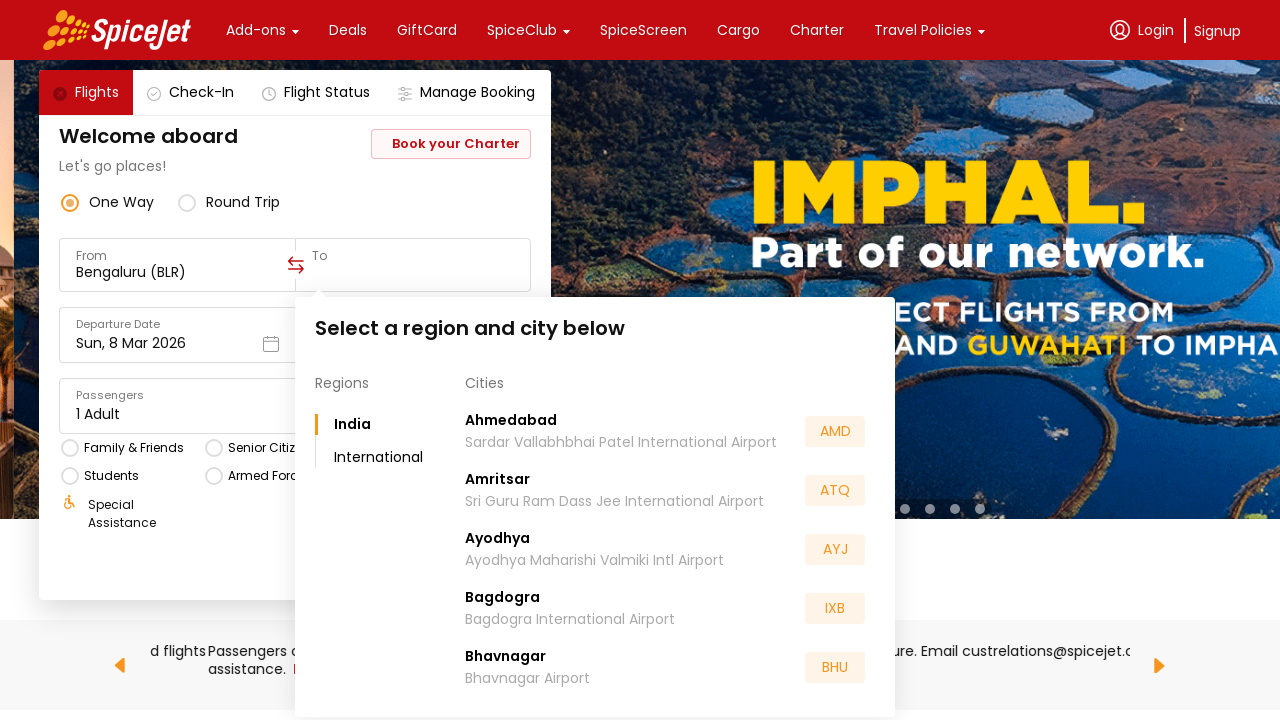